Tests clicking on an unchecked checkbox to toggle its state, then verifies it becomes checked.

Starting URL: http://the-internet.herokuapp.com/checkboxes

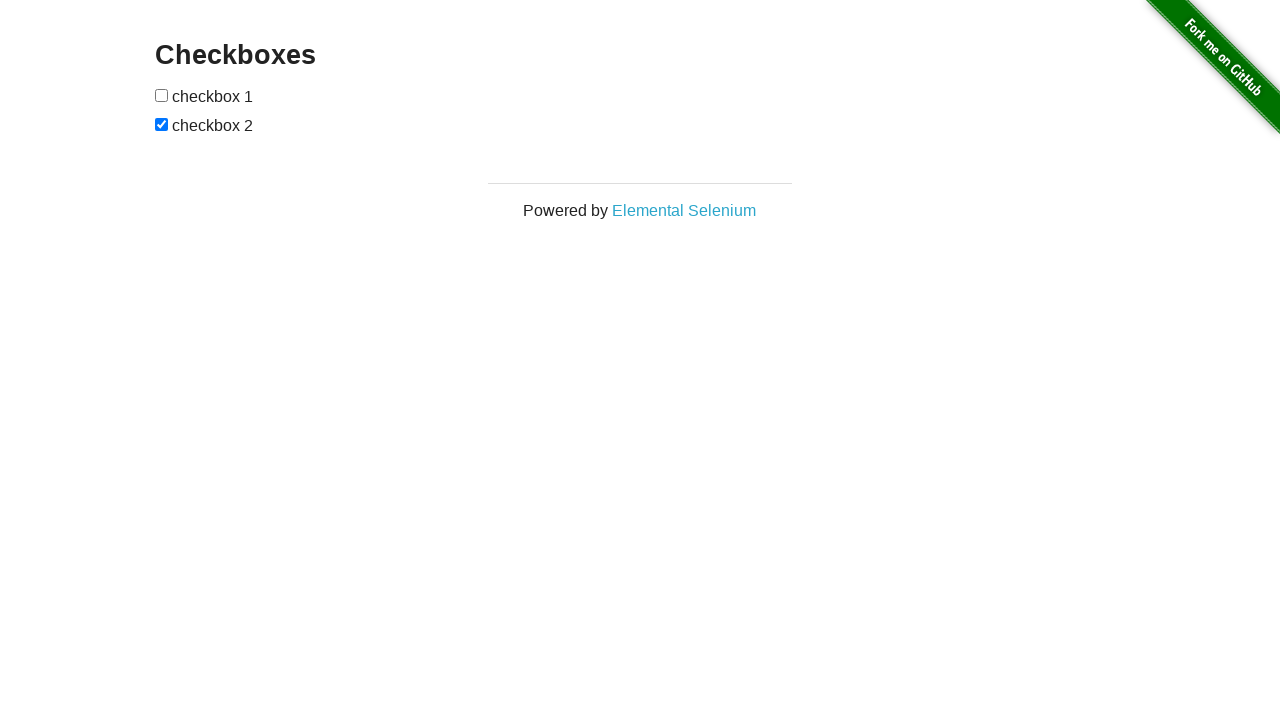

Located all checkbox elements on the page
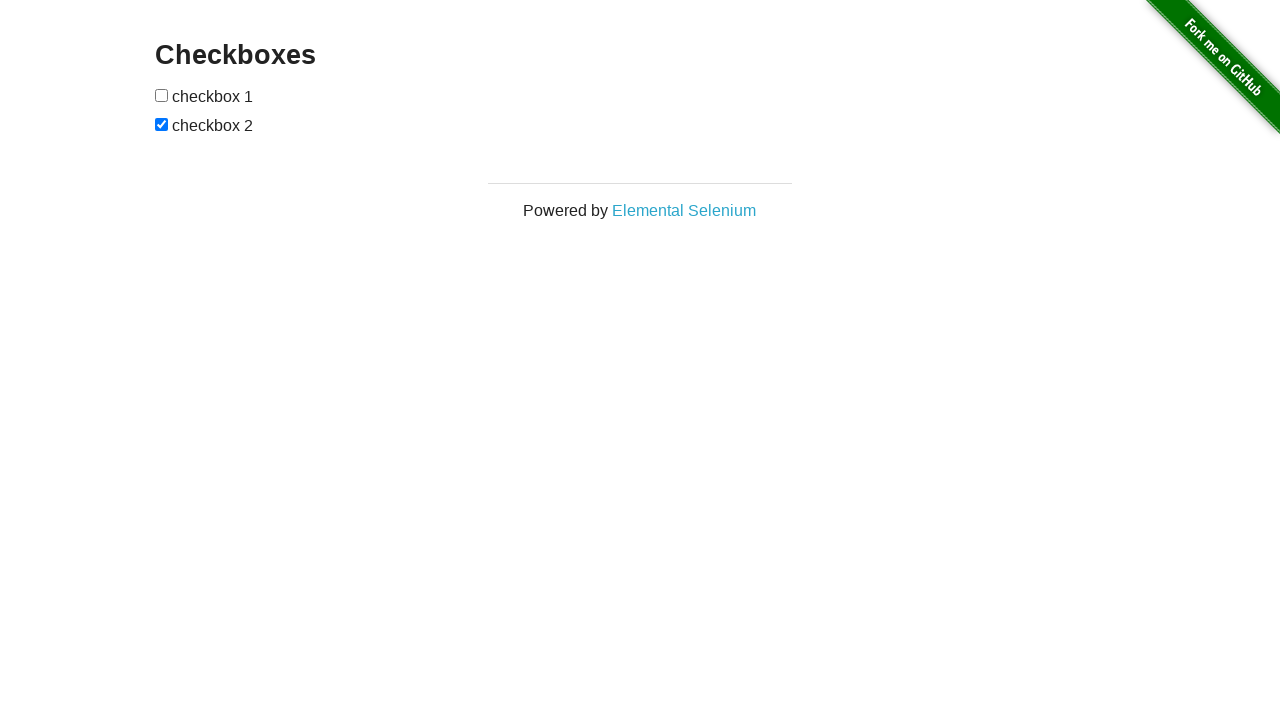

Waited for first checkbox to become visible
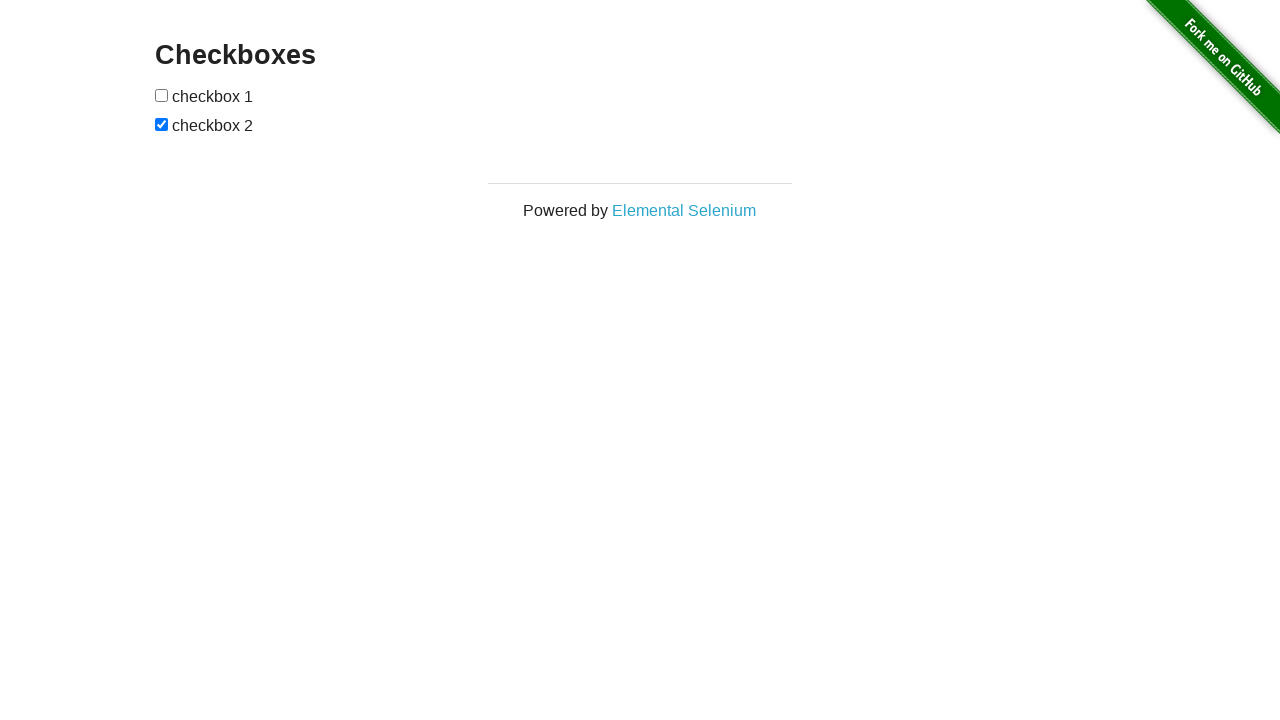

Verified first checkbox is initially unchecked
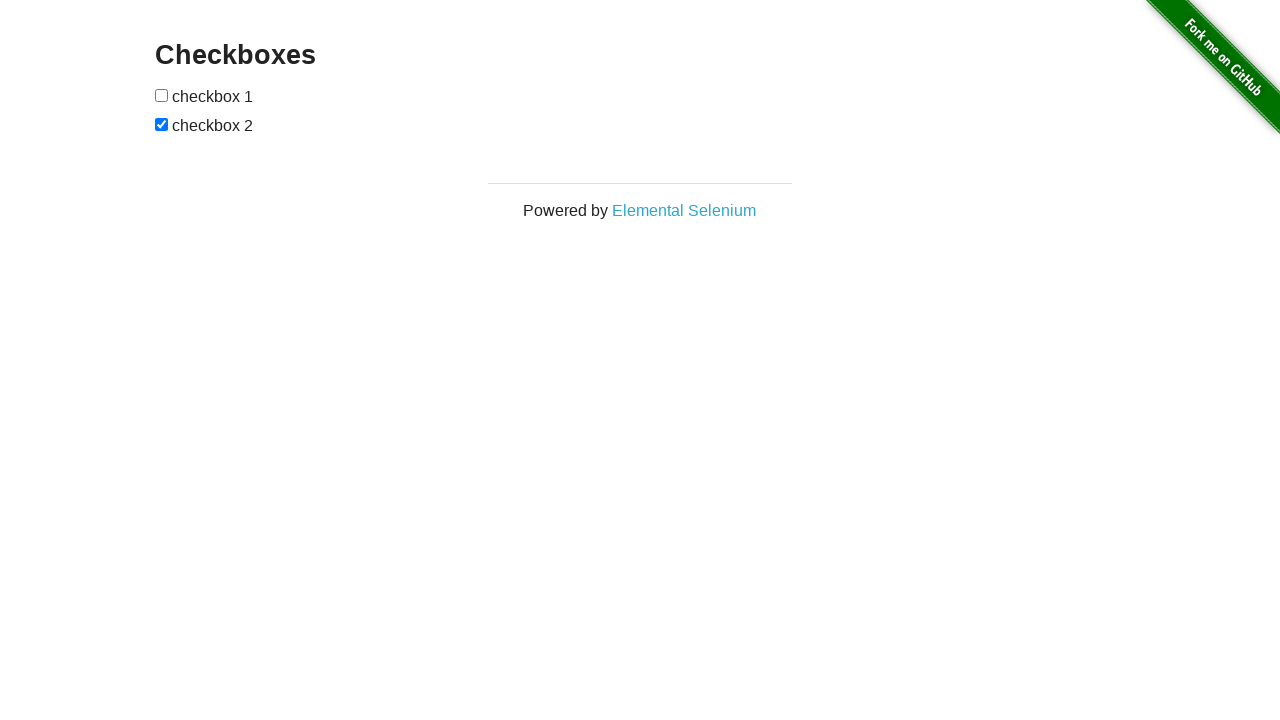

Clicked on the first checkbox to toggle its state at (162, 95) on input[type="checkbox"] >> nth=0
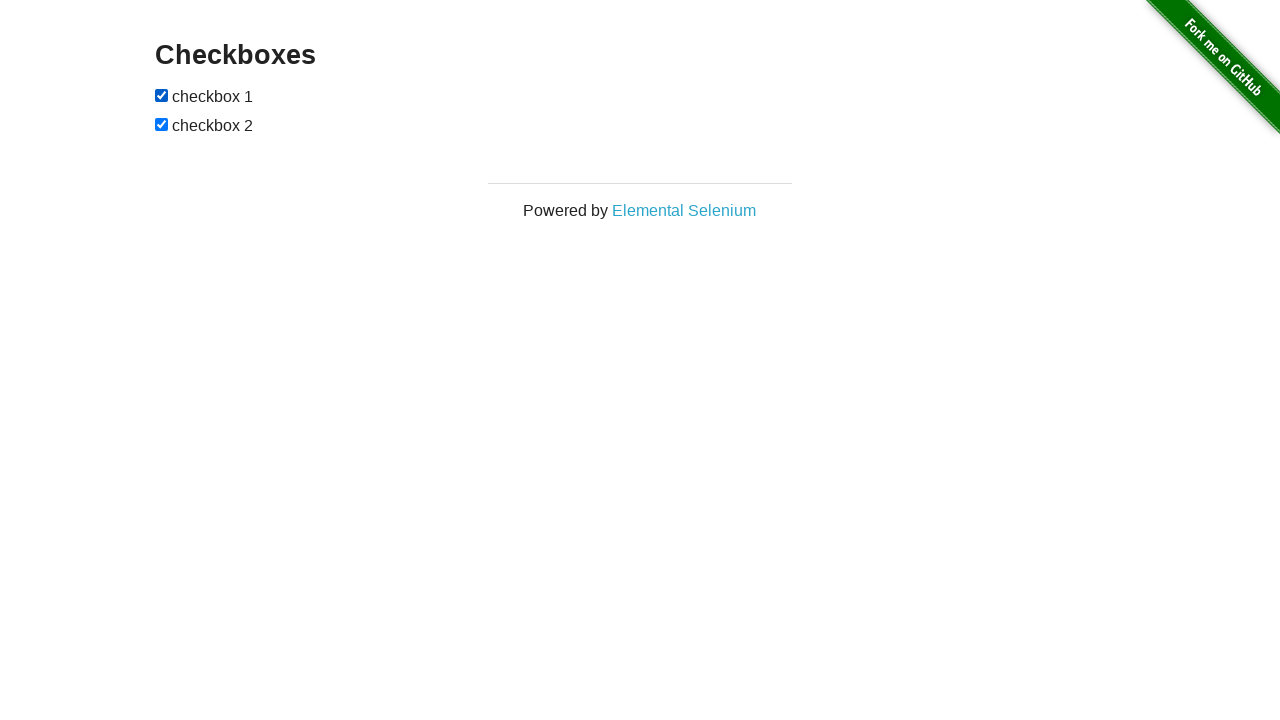

Verified first checkbox is now checked after clicking
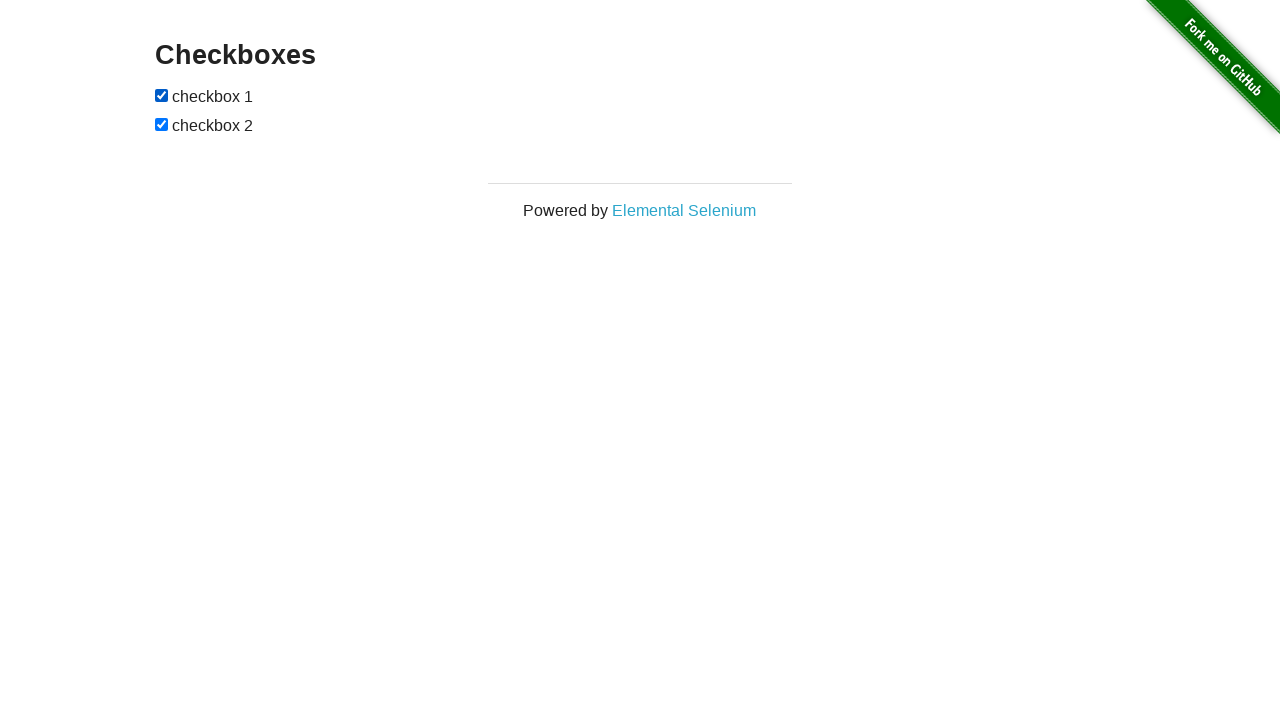

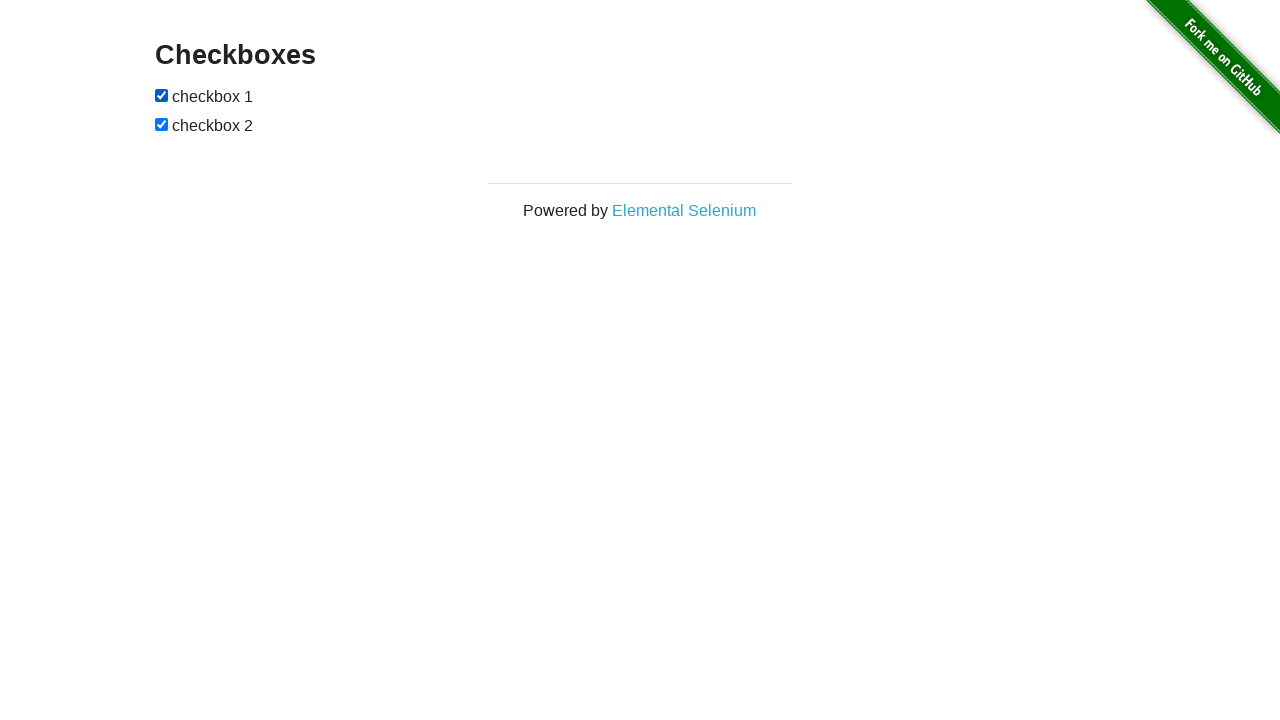